Tests a simple input form by entering text into a field, submitting with Enter key, and verifying the result displays the entered text

Starting URL: https://www.qa-practice.com/elements/input/simple

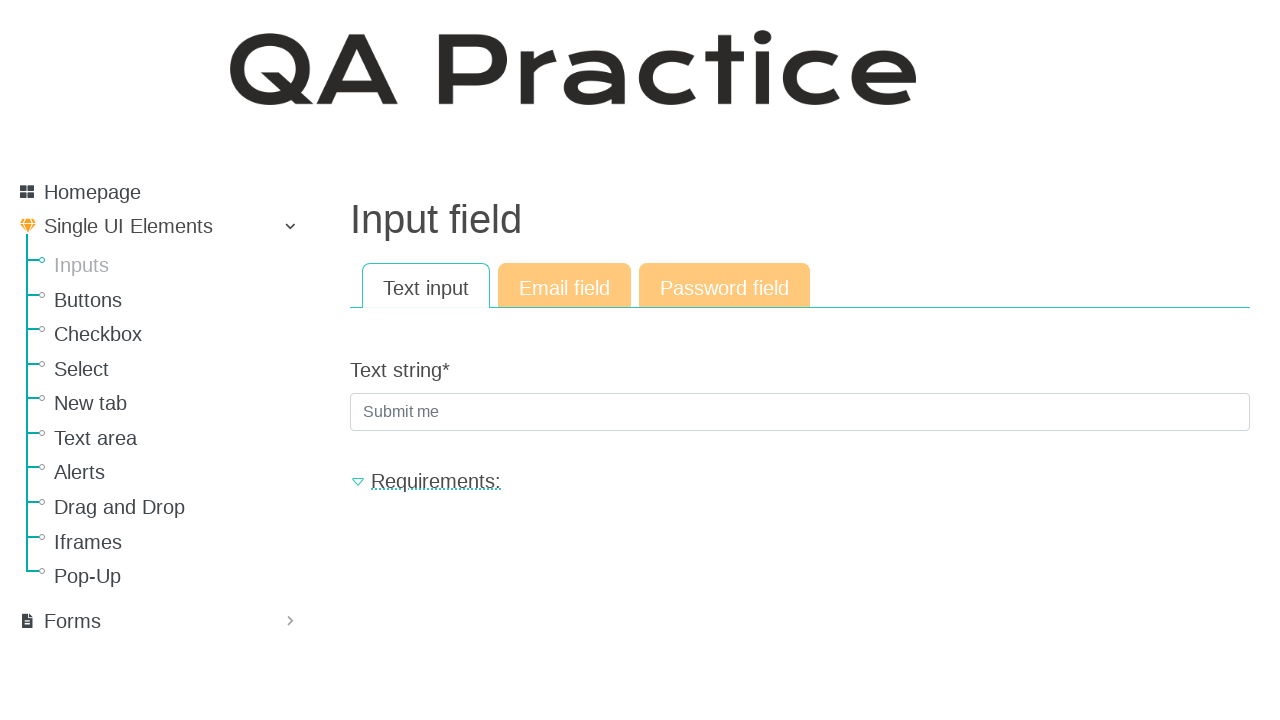

Filled text input field with 'find_me' on #id_text_string
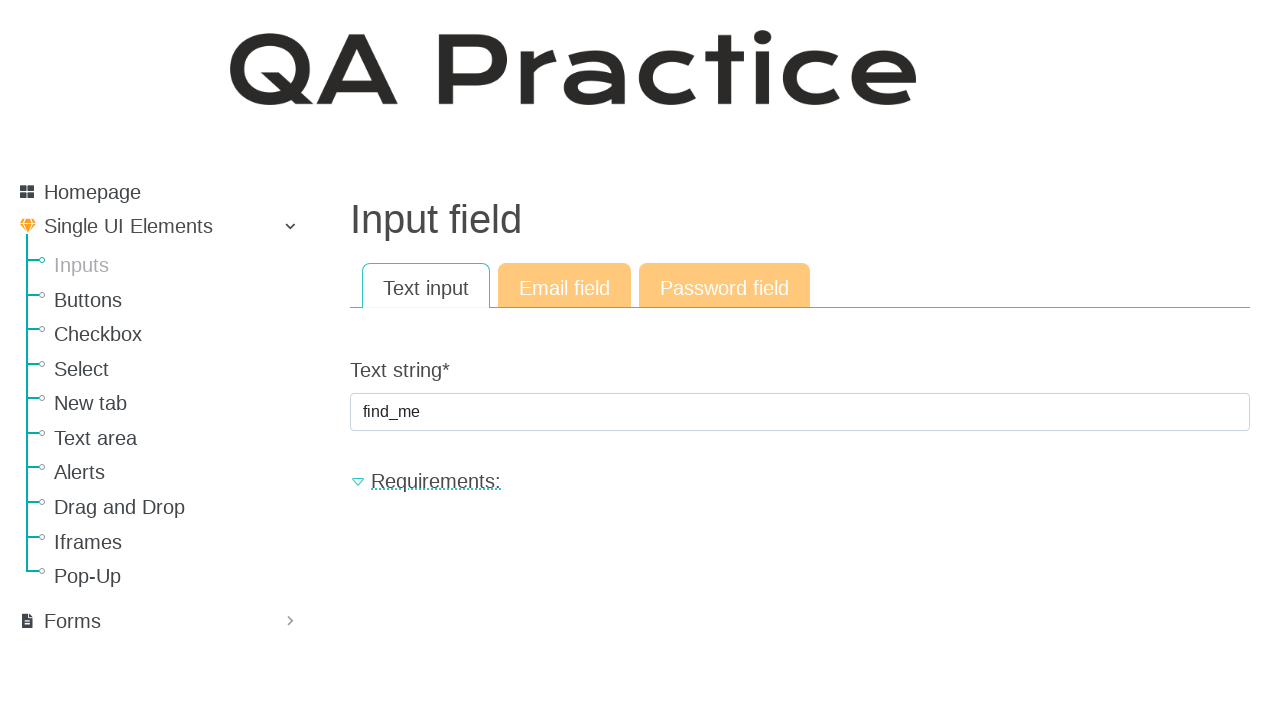

Pressed Enter key to submit the form on #id_text_string
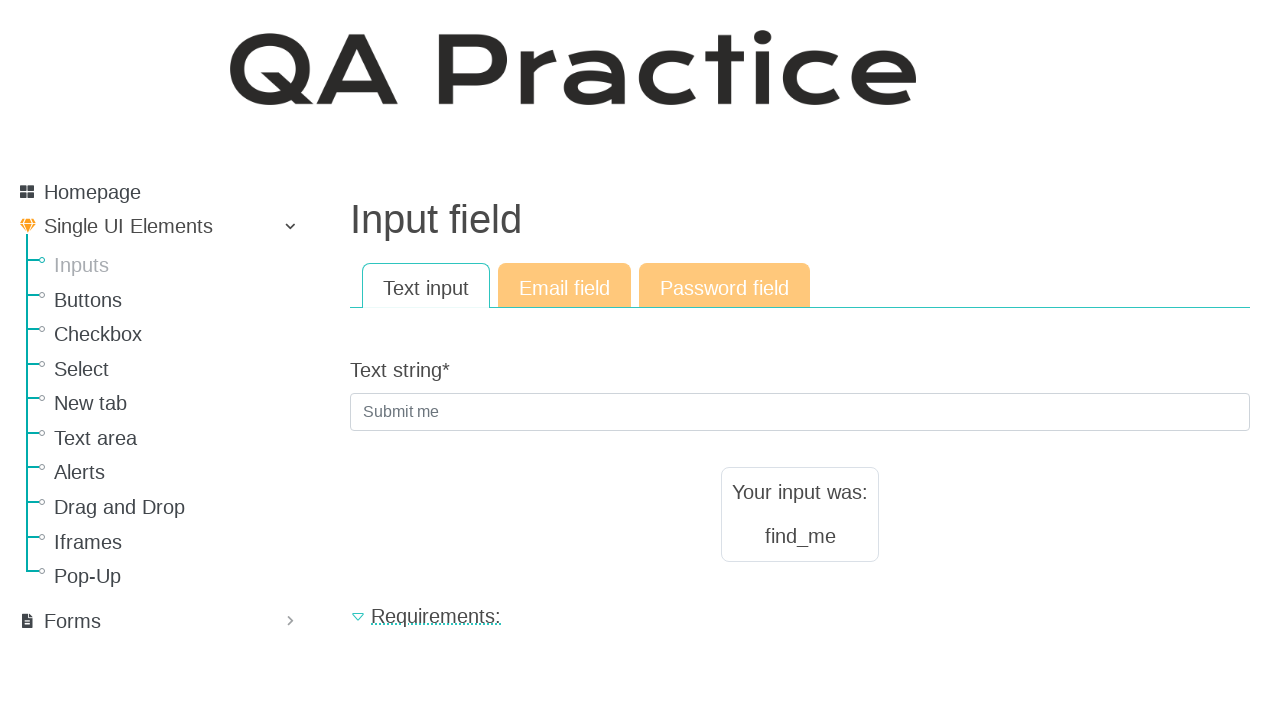

Result text element loaded after form submission
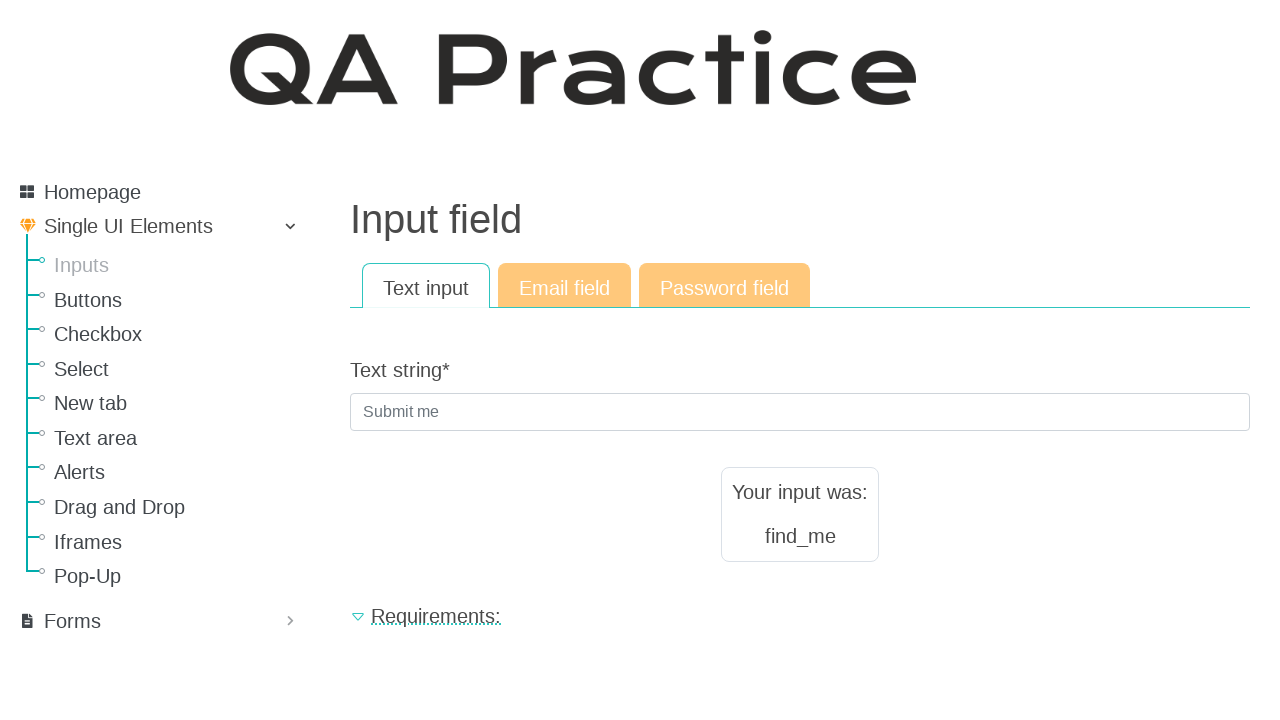

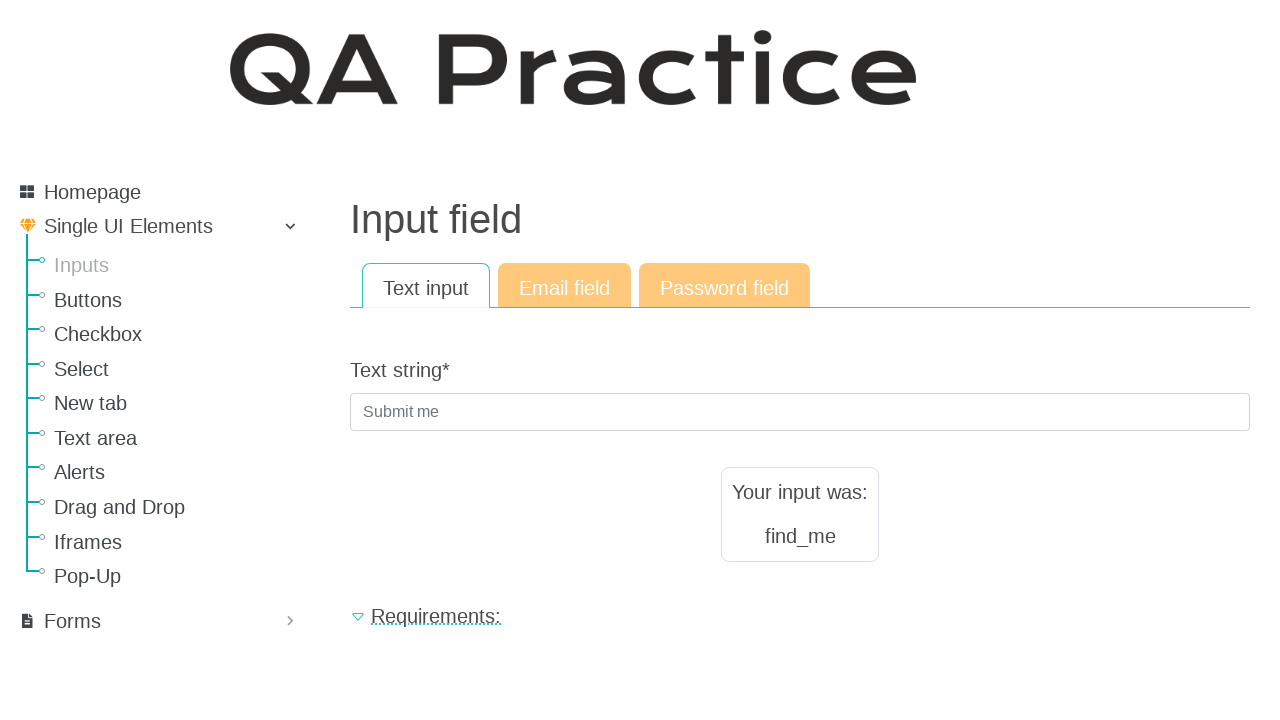